Tests JavaScript prompt dialog by clicking the prompt button, entering text, and accepting the dialog

Starting URL: http://the-internet.herokuapp.com/javascript_alerts

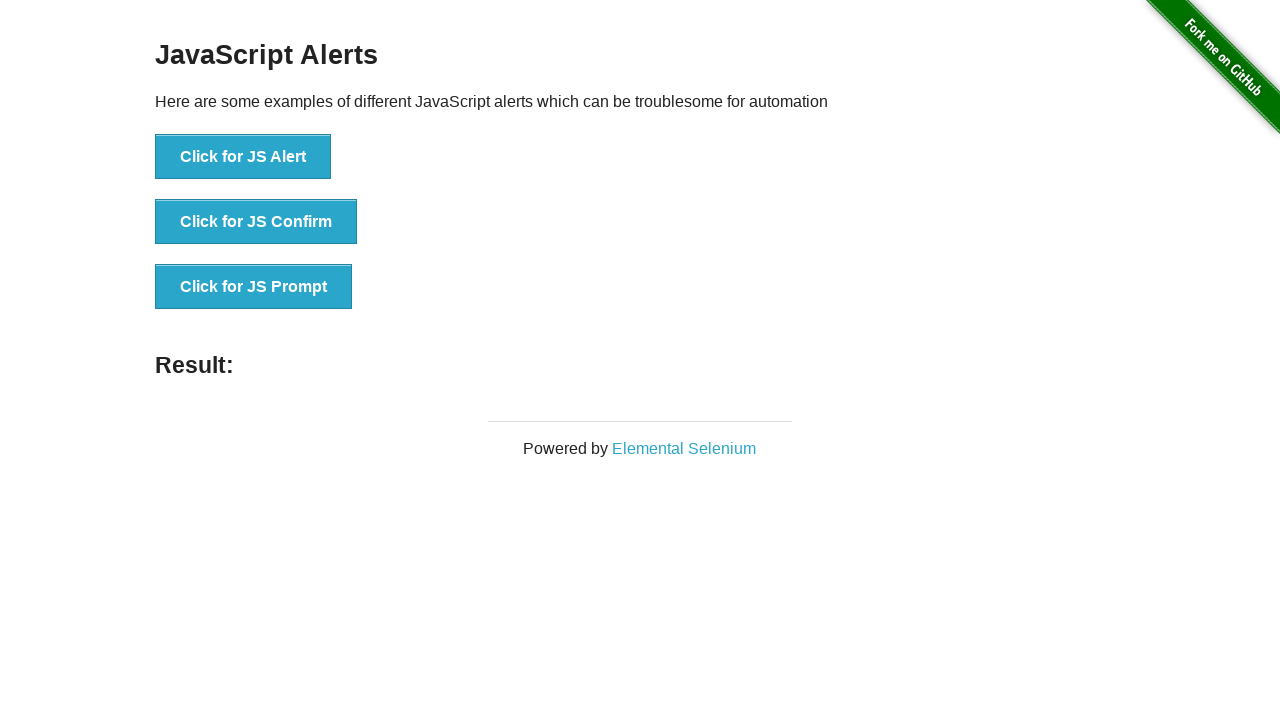

Set up dialog handler to accept prompt with text 'Mustafa'
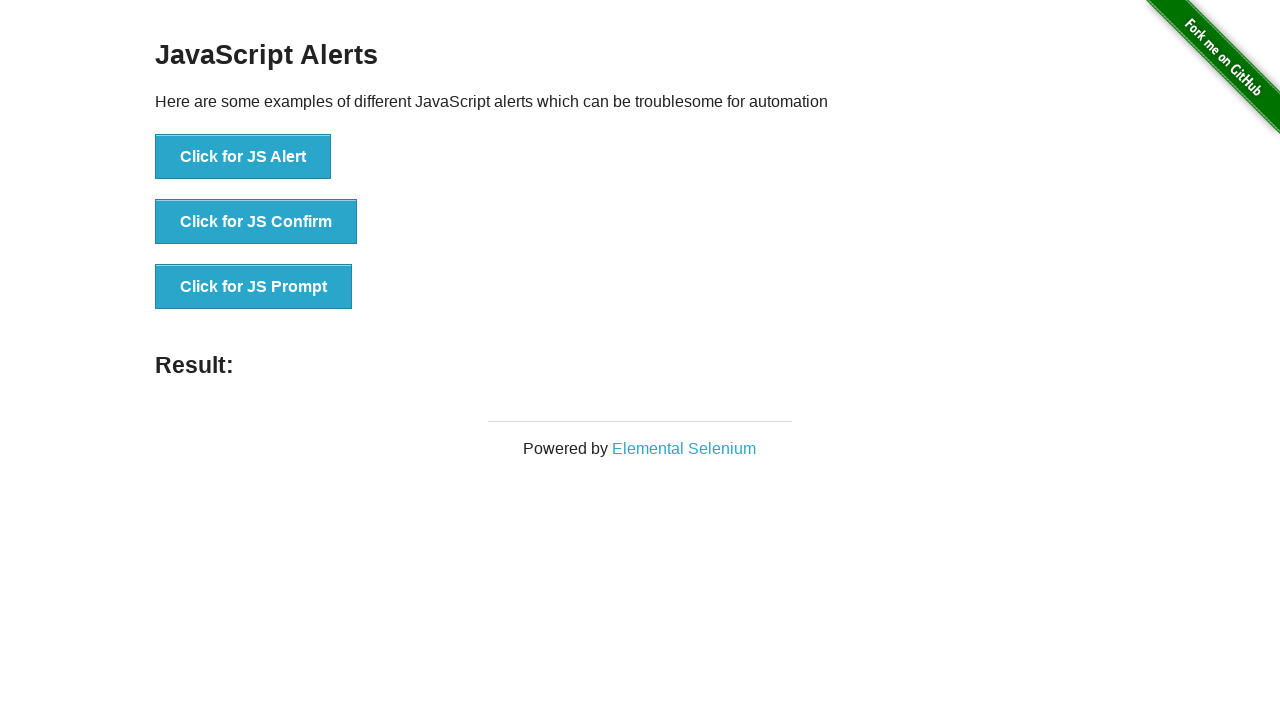

Clicked JavaScript Prompt button at (254, 287) on button[onclick='jsPrompt()']
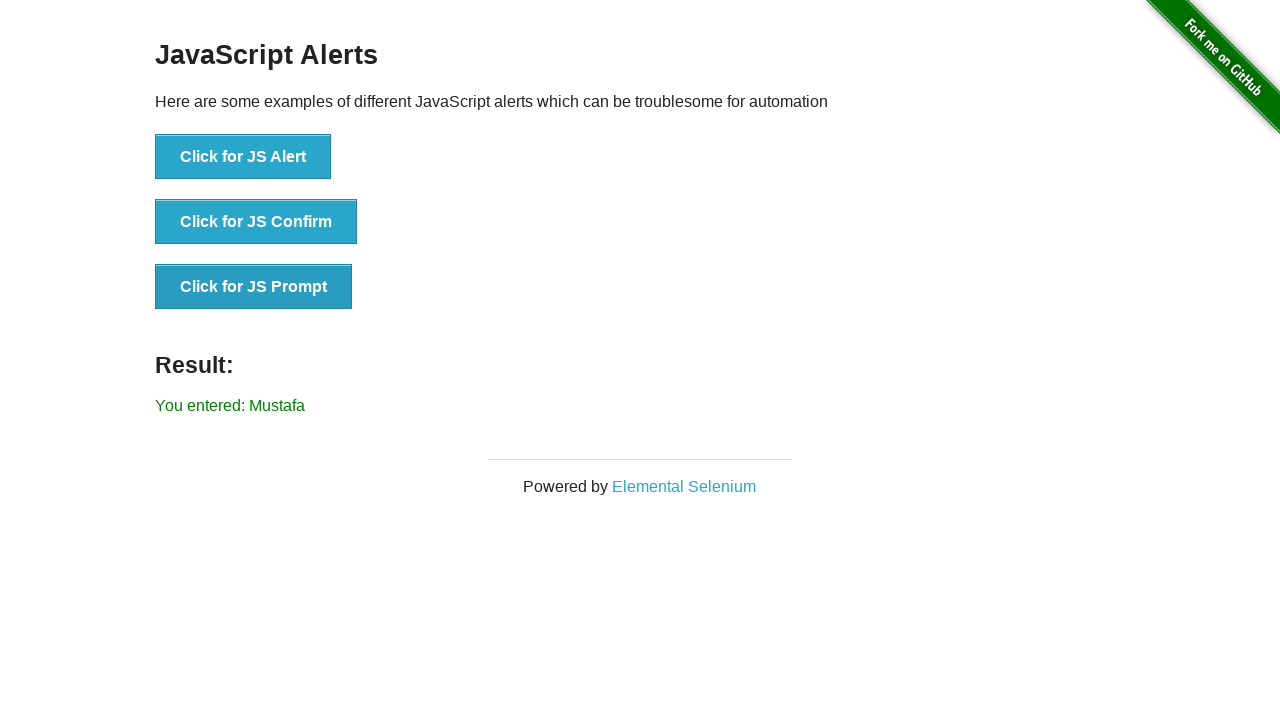

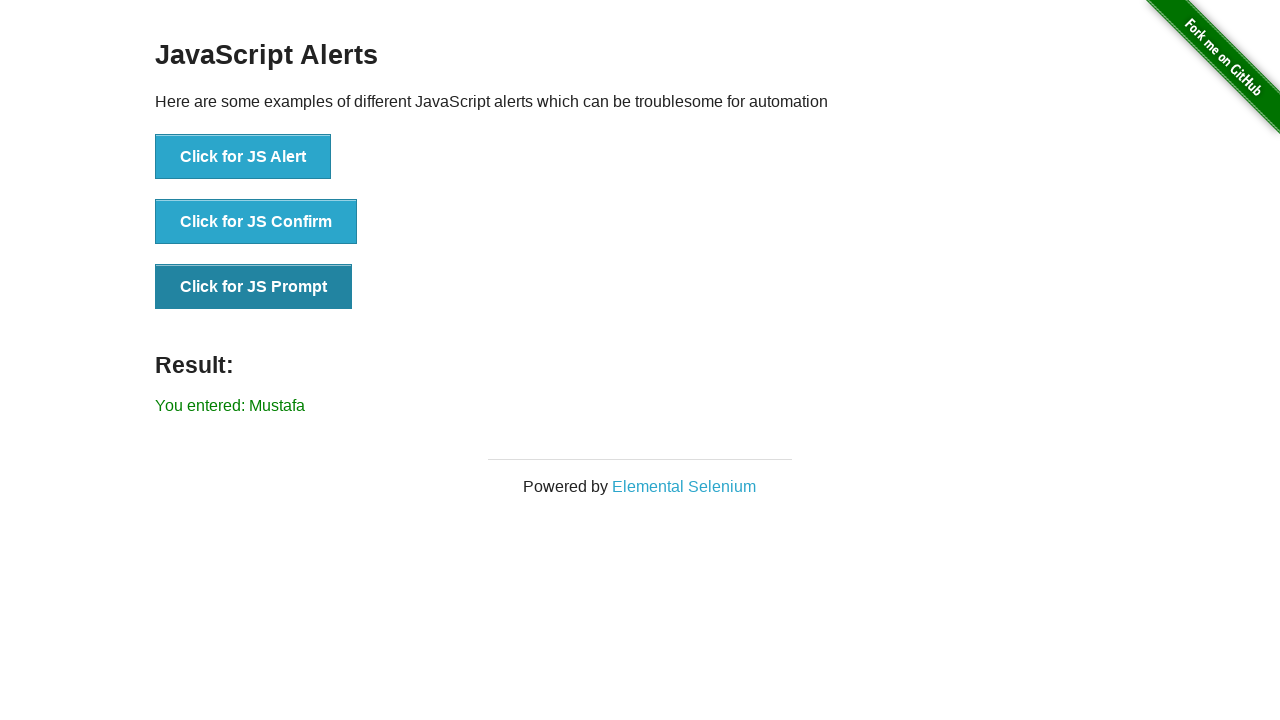